Navigates to a page with nested frames and switches to the parent frame and then to a child frame within it

Starting URL: https://demoqa.com/nestedframes

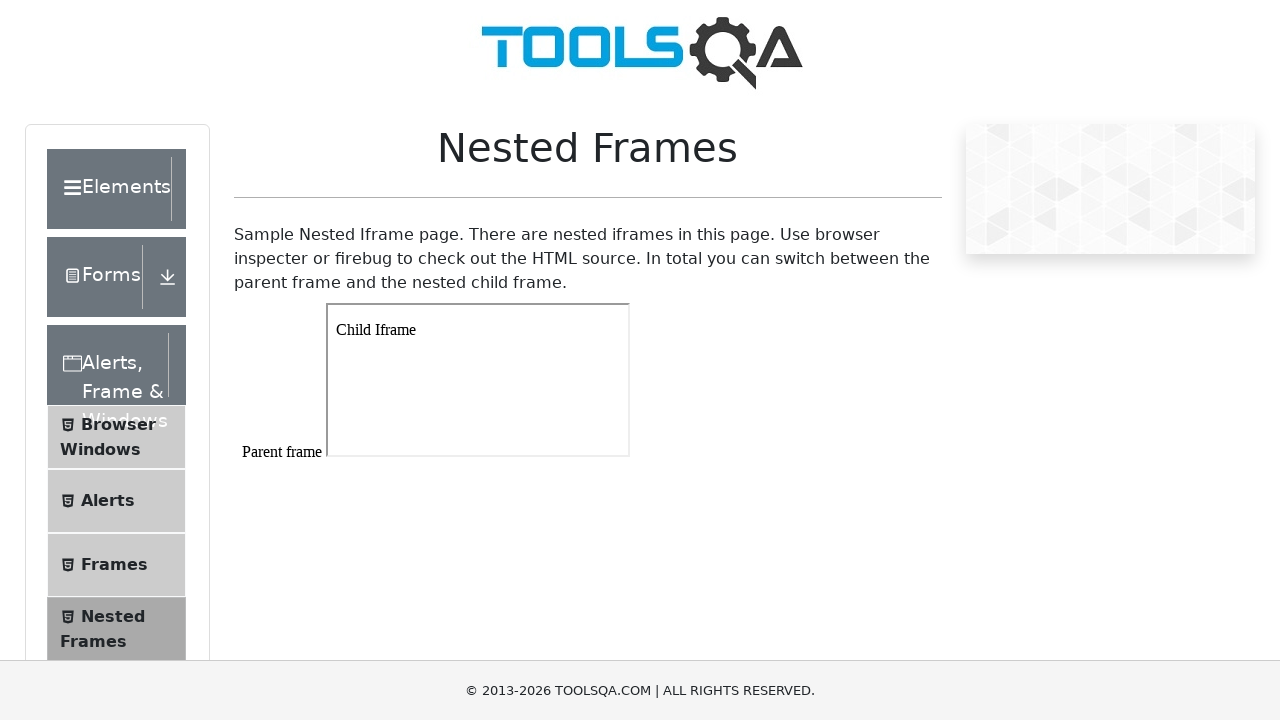

Navigated to nested frames page
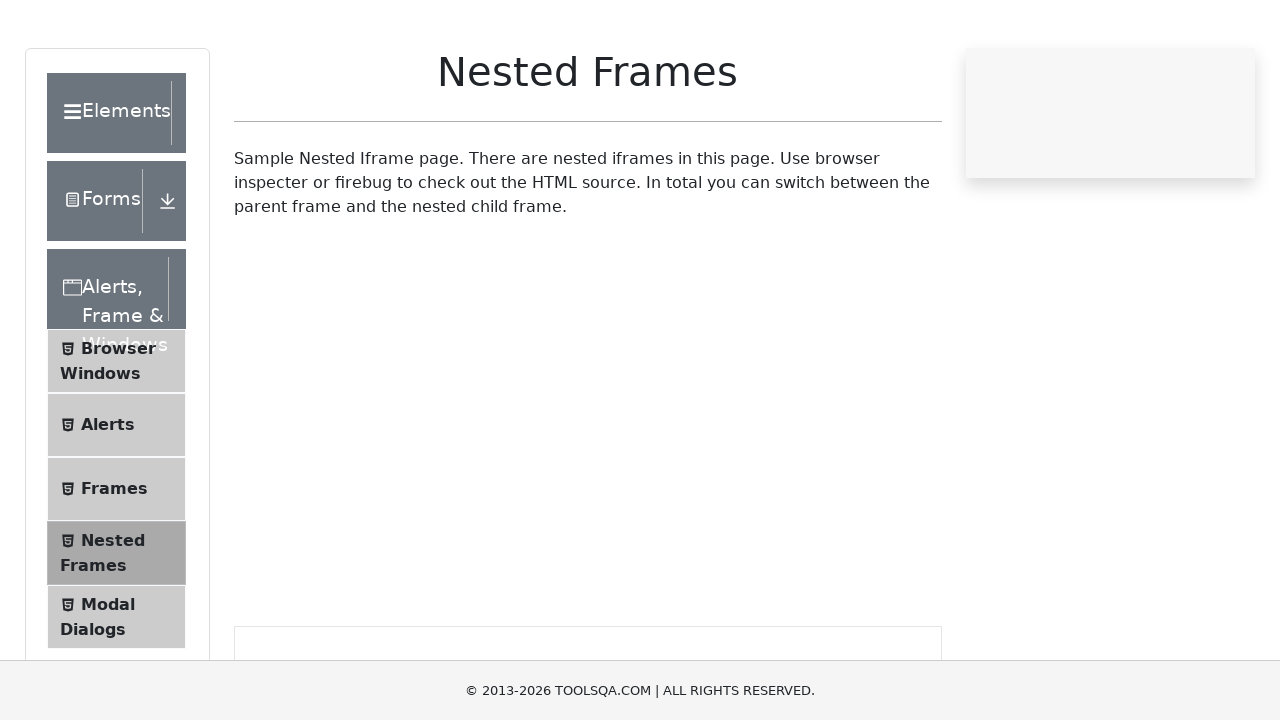

Located parent frame with id 'frame1'
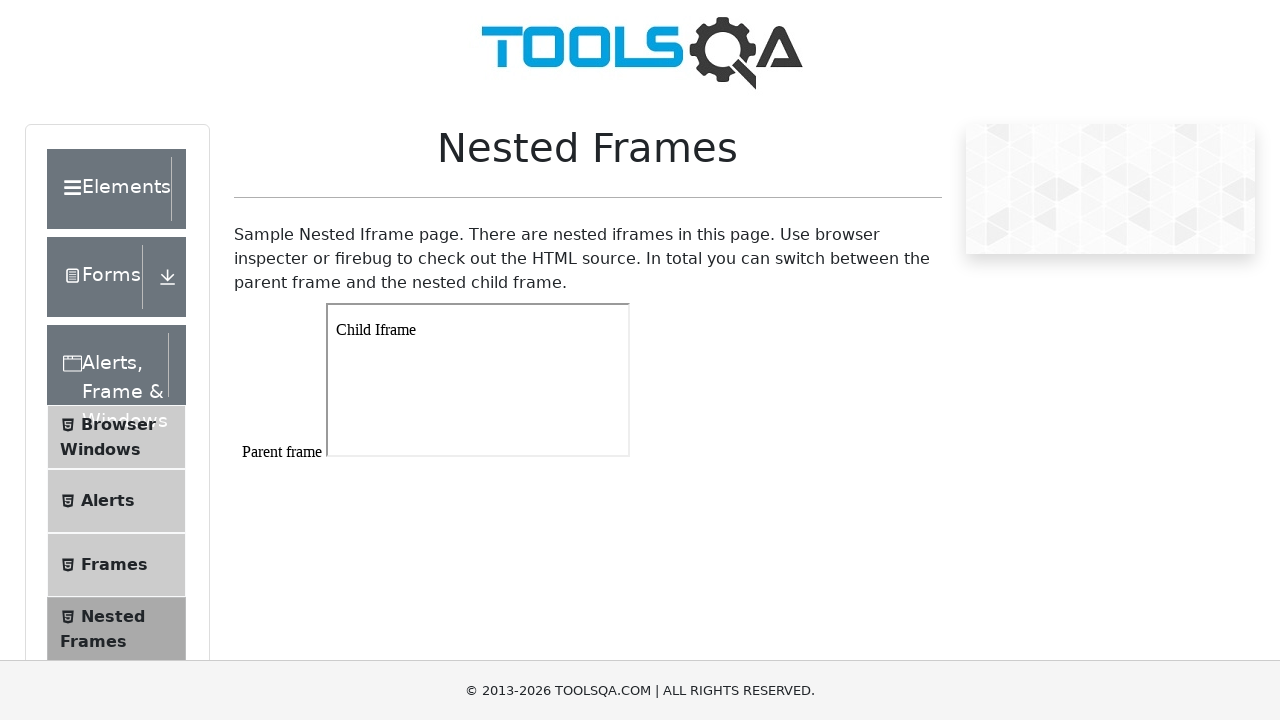

Located child frame within parent frame
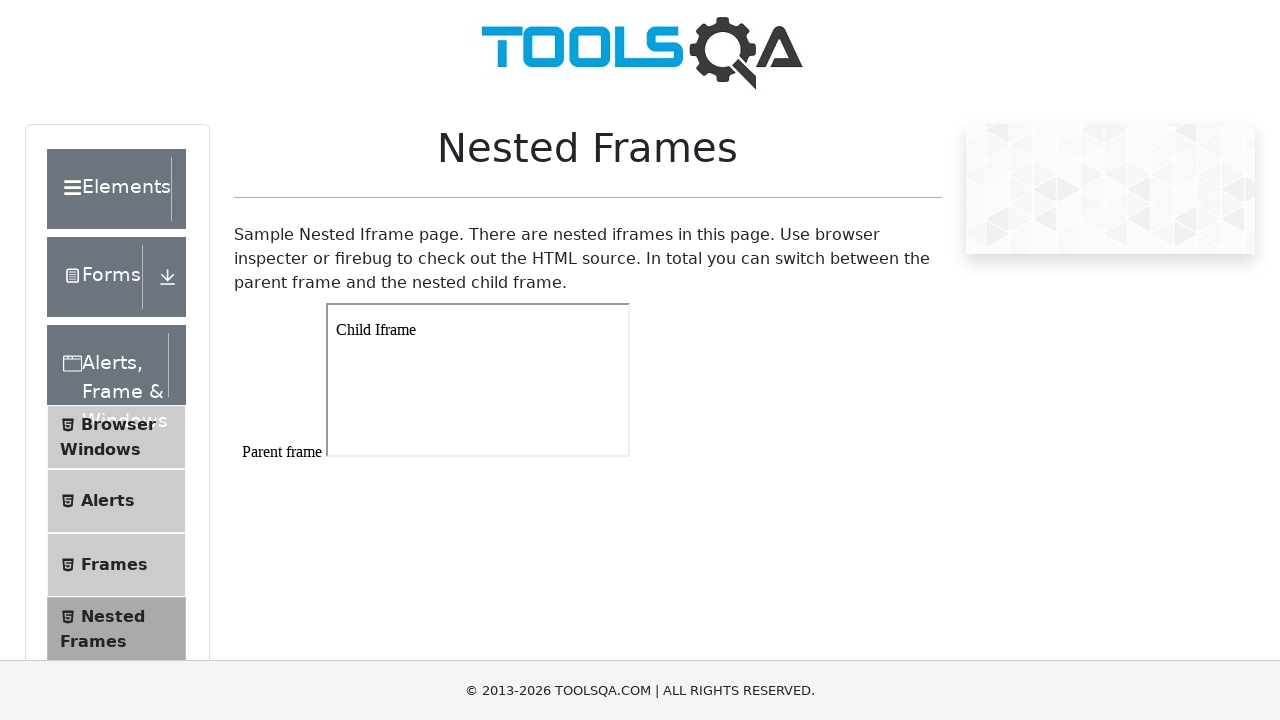

Waited 1000ms for frames to load completely
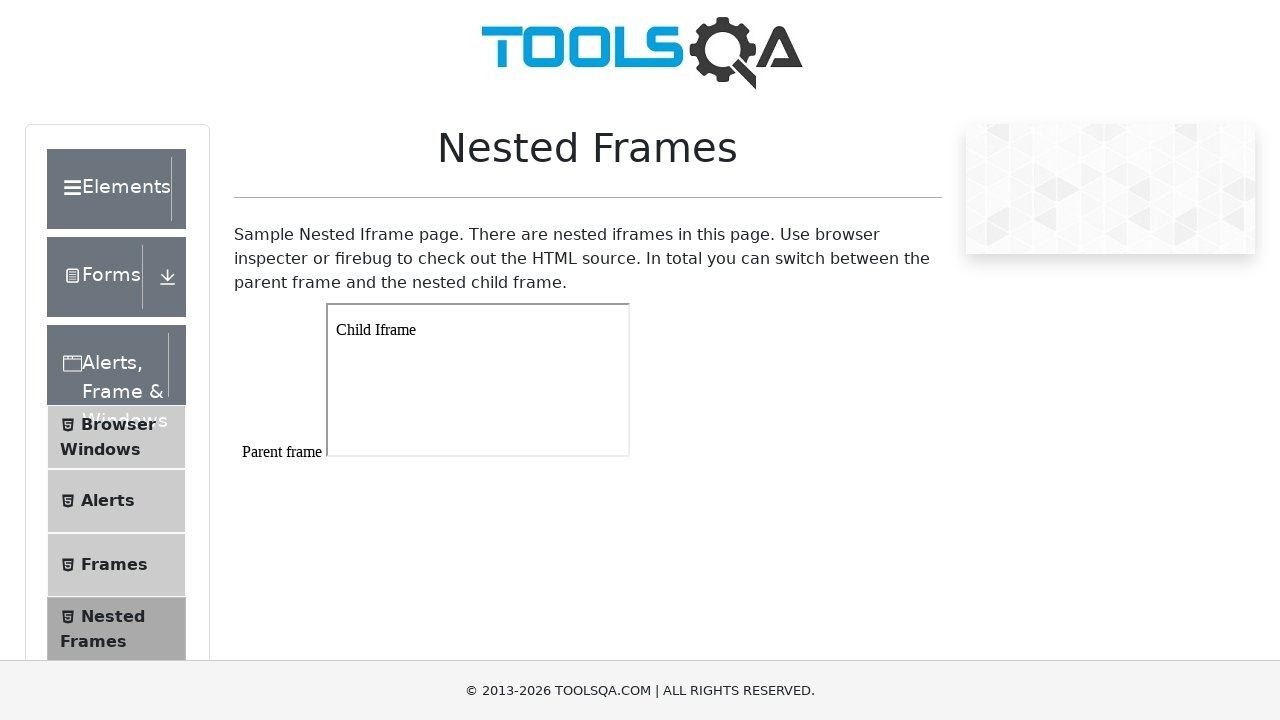

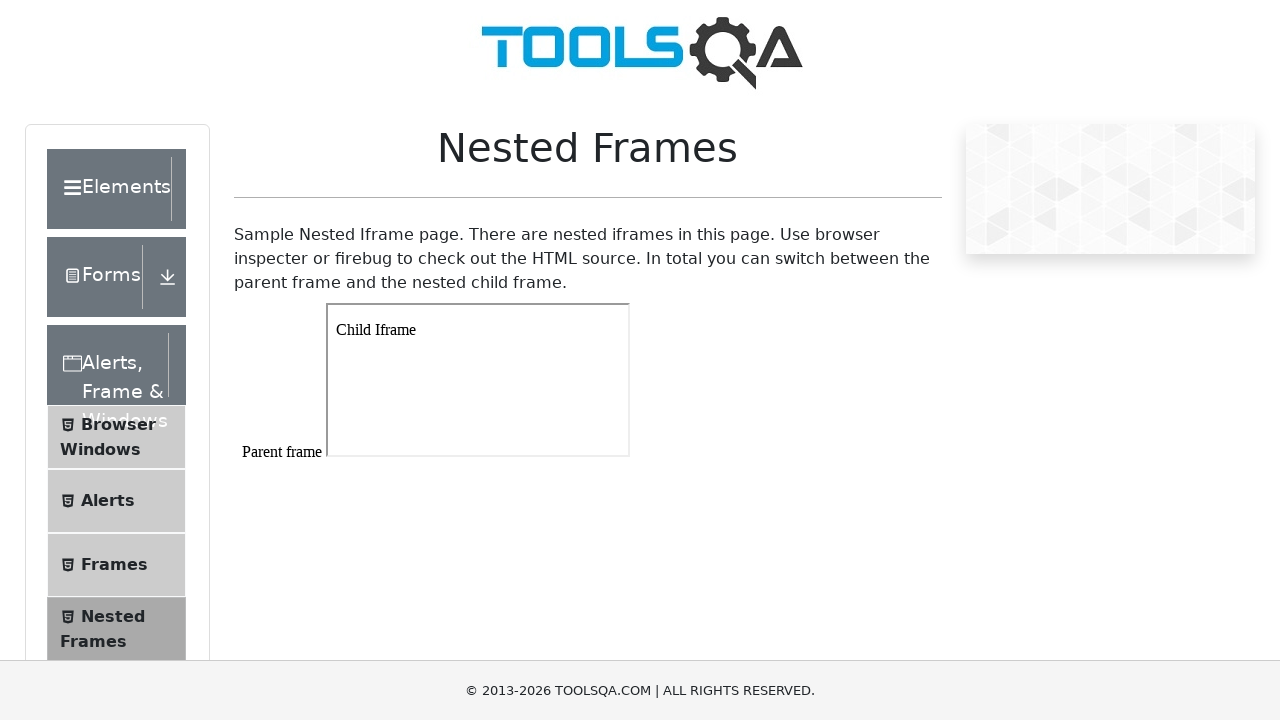